Tests JavaScript confirm dialog by clicking the second button, dismissing the alert, and verifying the result message

Starting URL: https://the-internet.herokuapp.com/javascript_alerts

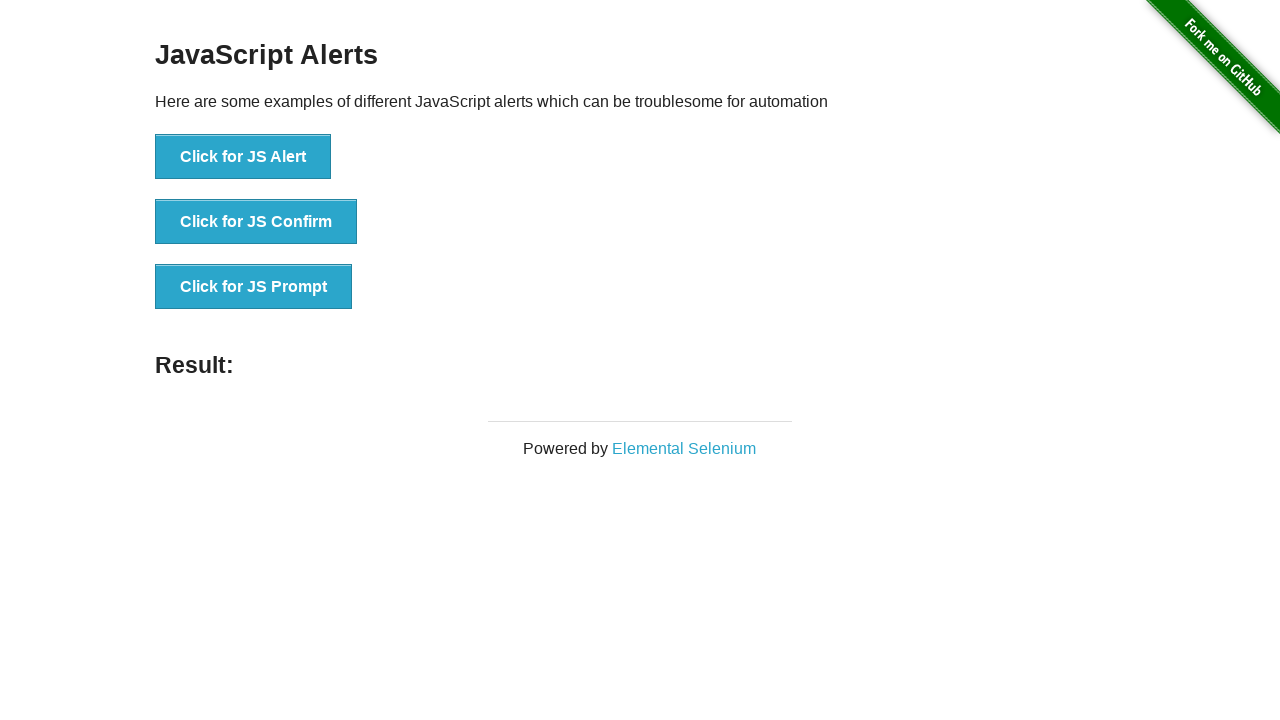

Clicked button to trigger JavaScript confirm dialog at (256, 222) on button[onclick='jsConfirm()']
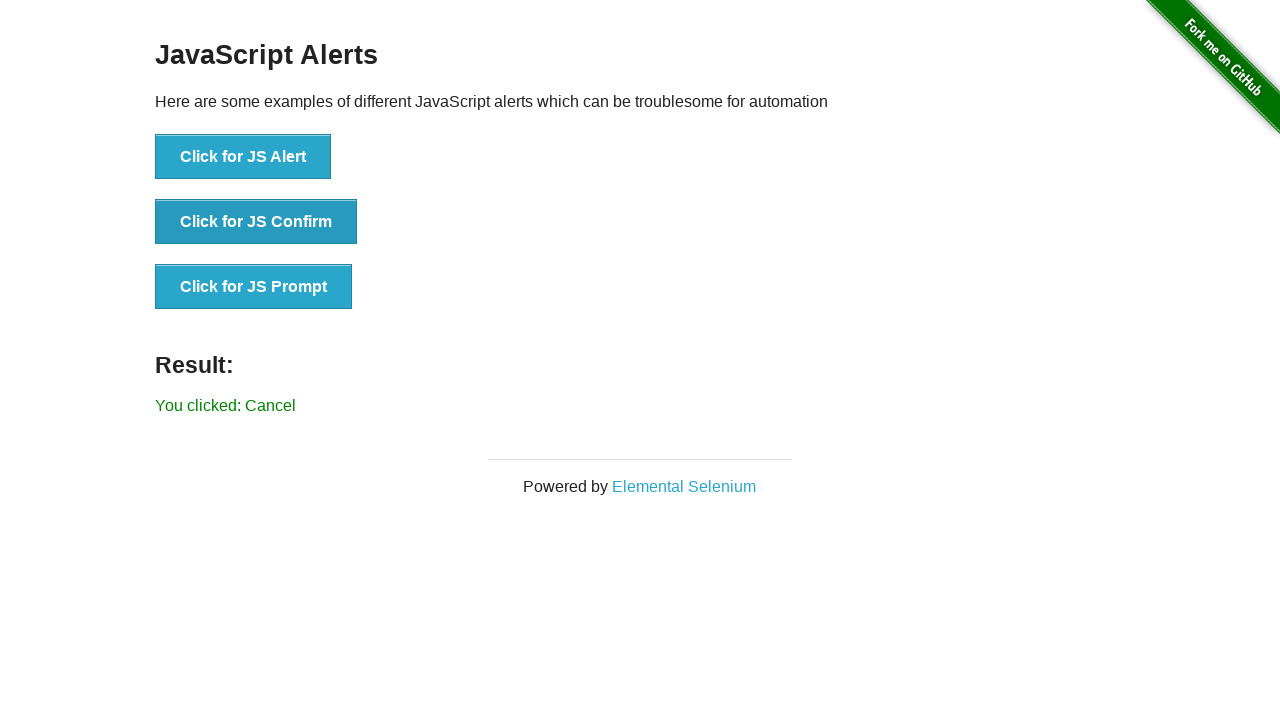

Set up dialog handler to dismiss the alert
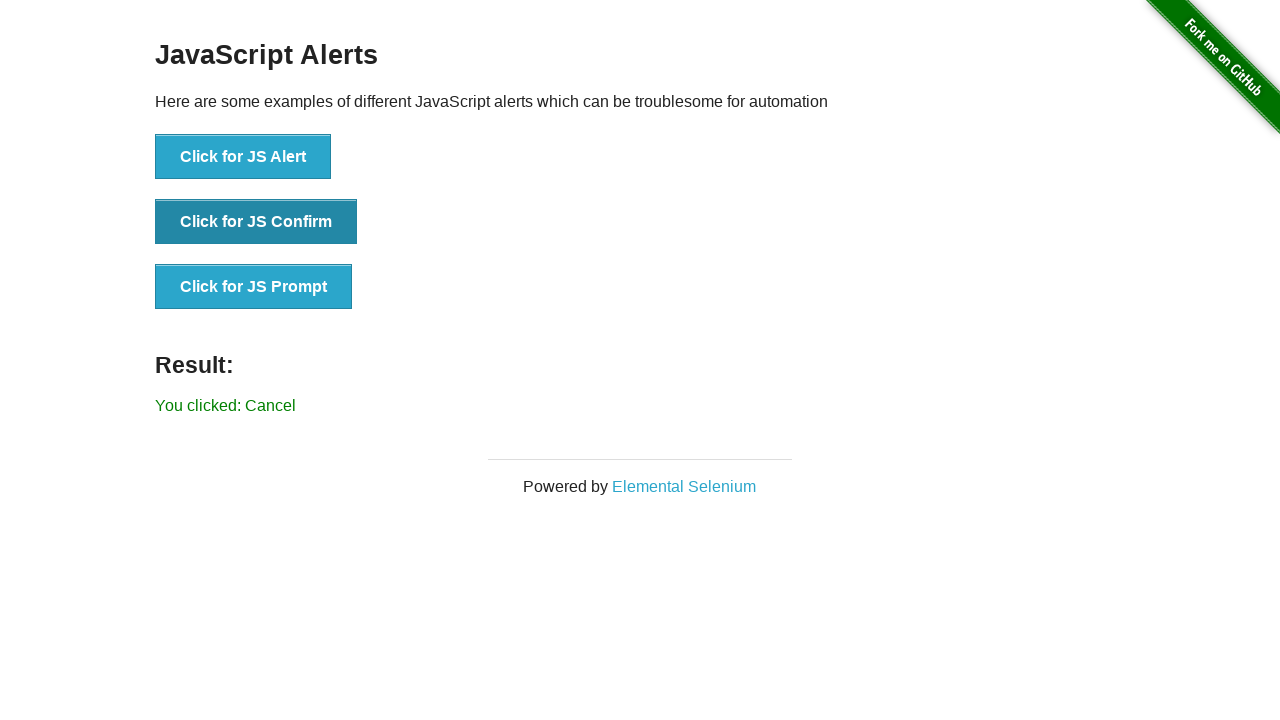

Retrieved result message text
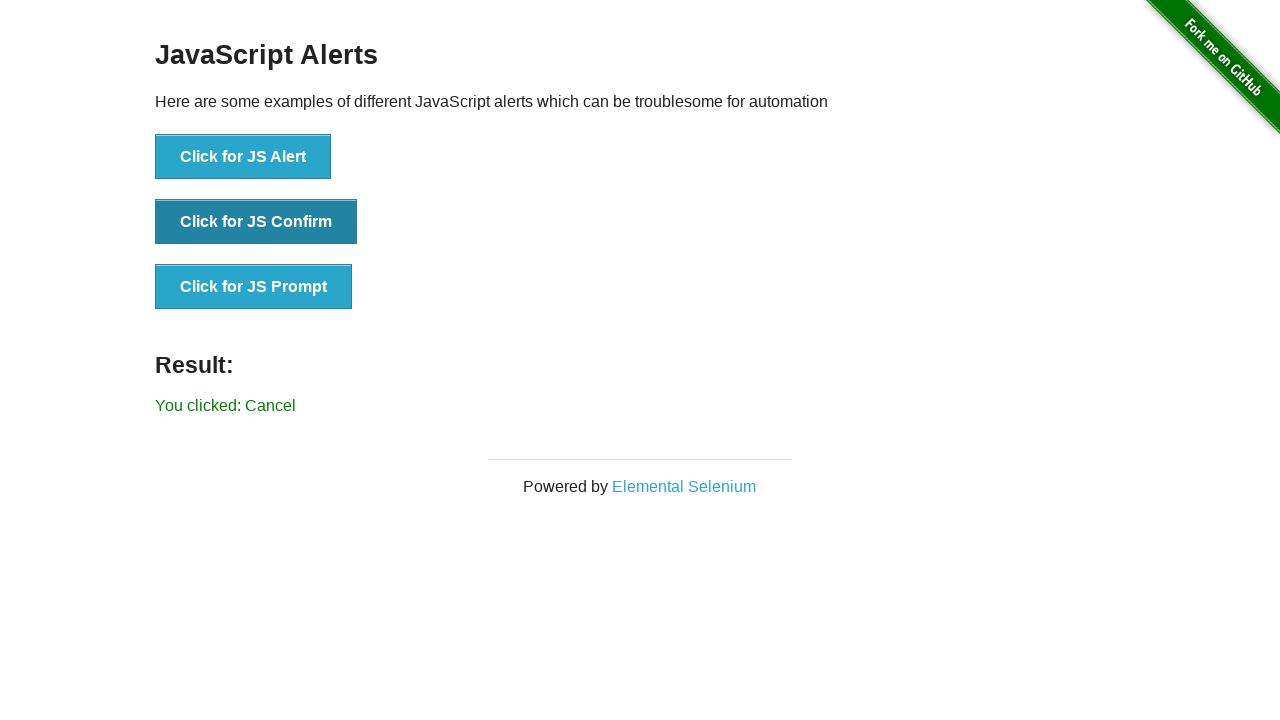

Verified result message does not contain 'successfuly'
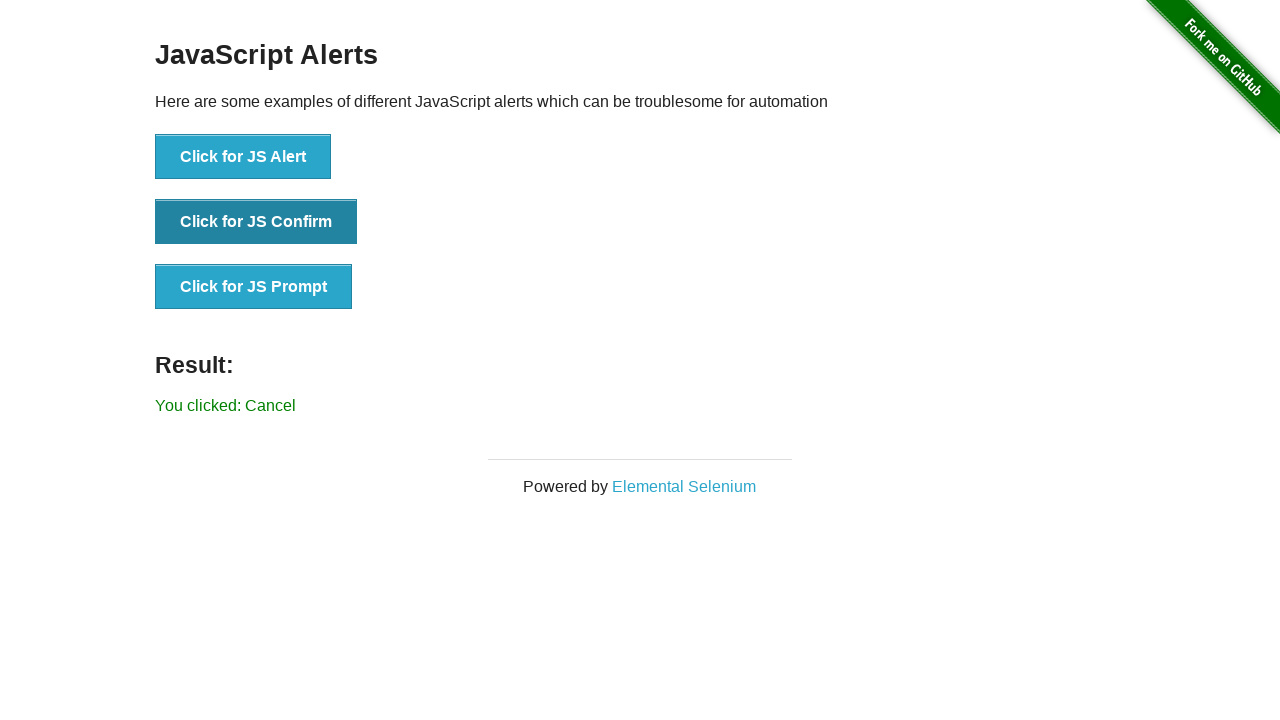

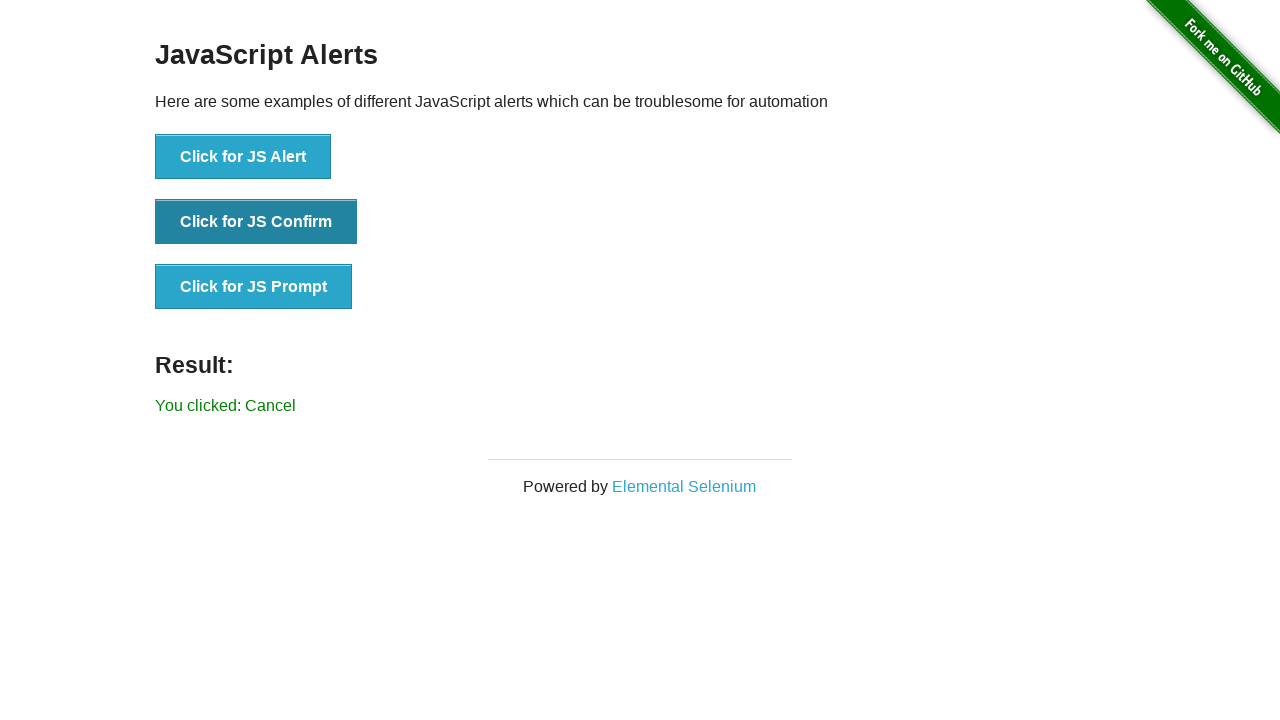